Clicks on Top Lists menu and verifies New Comments submenu item exists

Starting URL: http://www.99-bottles-of-beer.net/

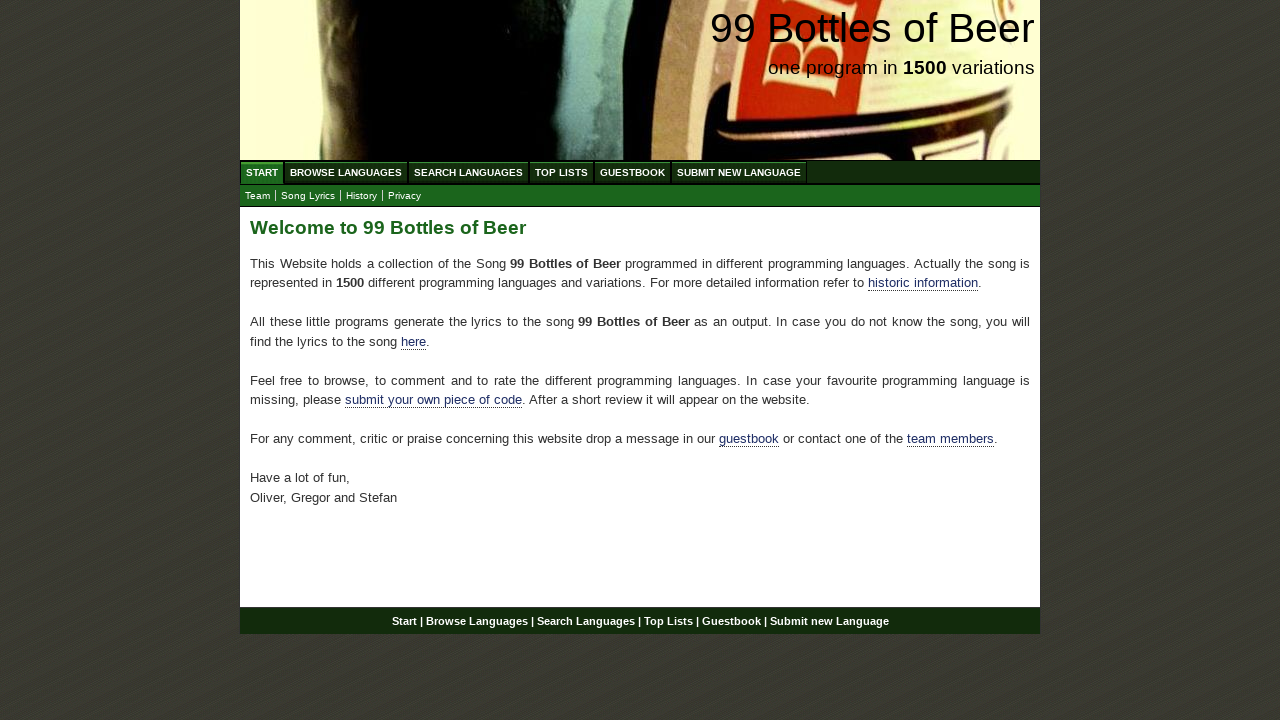

Clicked on Top Lists menu at (562, 172) on xpath=//a[@href='/toplist.html']
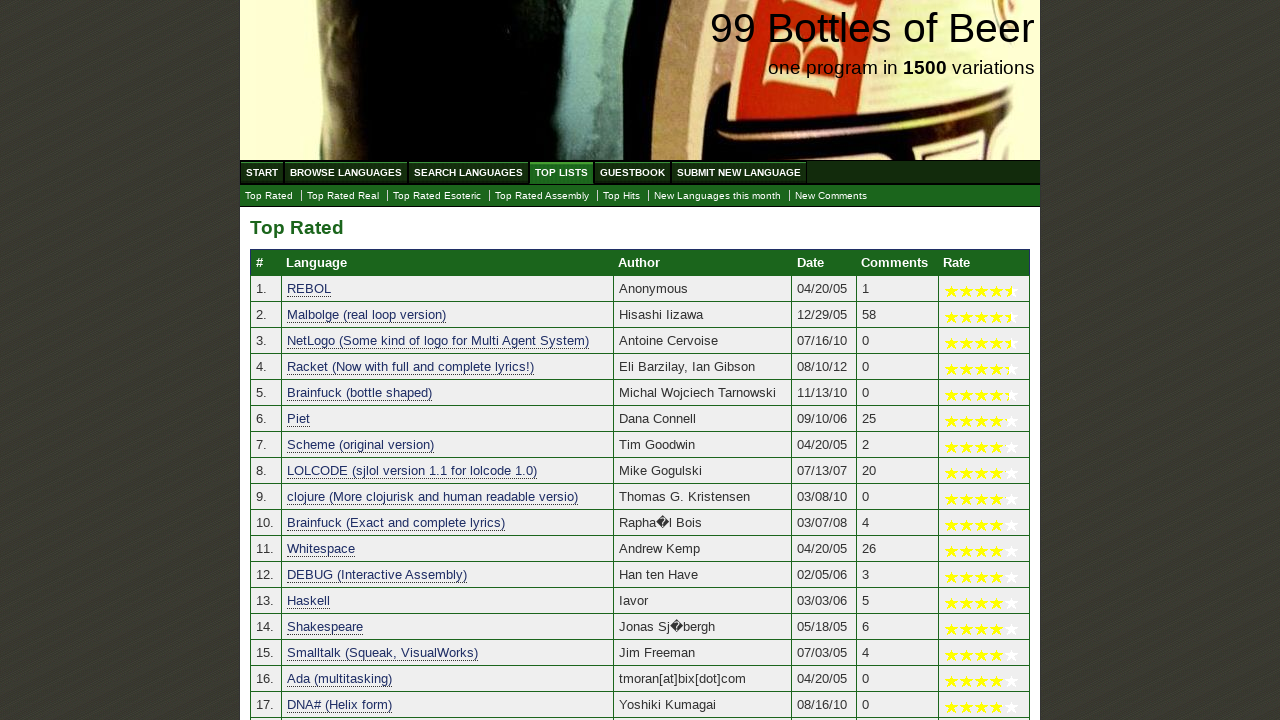

Submenu loaded
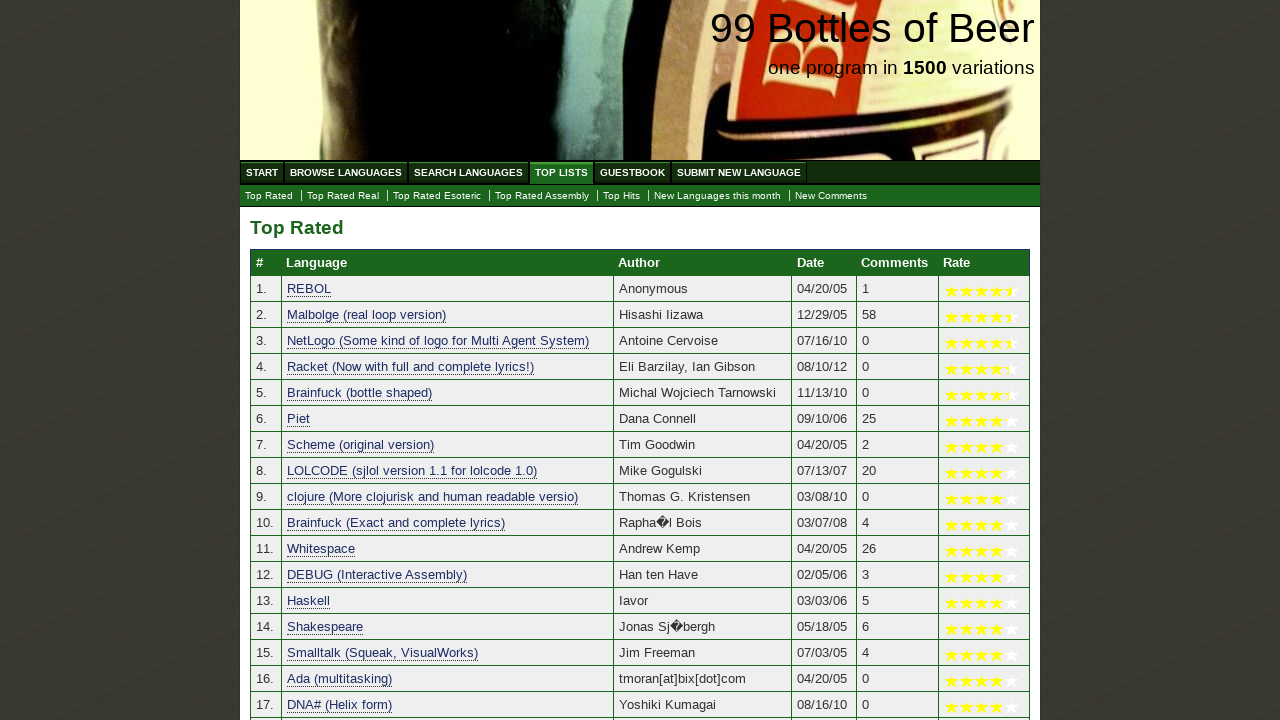

Verified New Comments submenu item exists
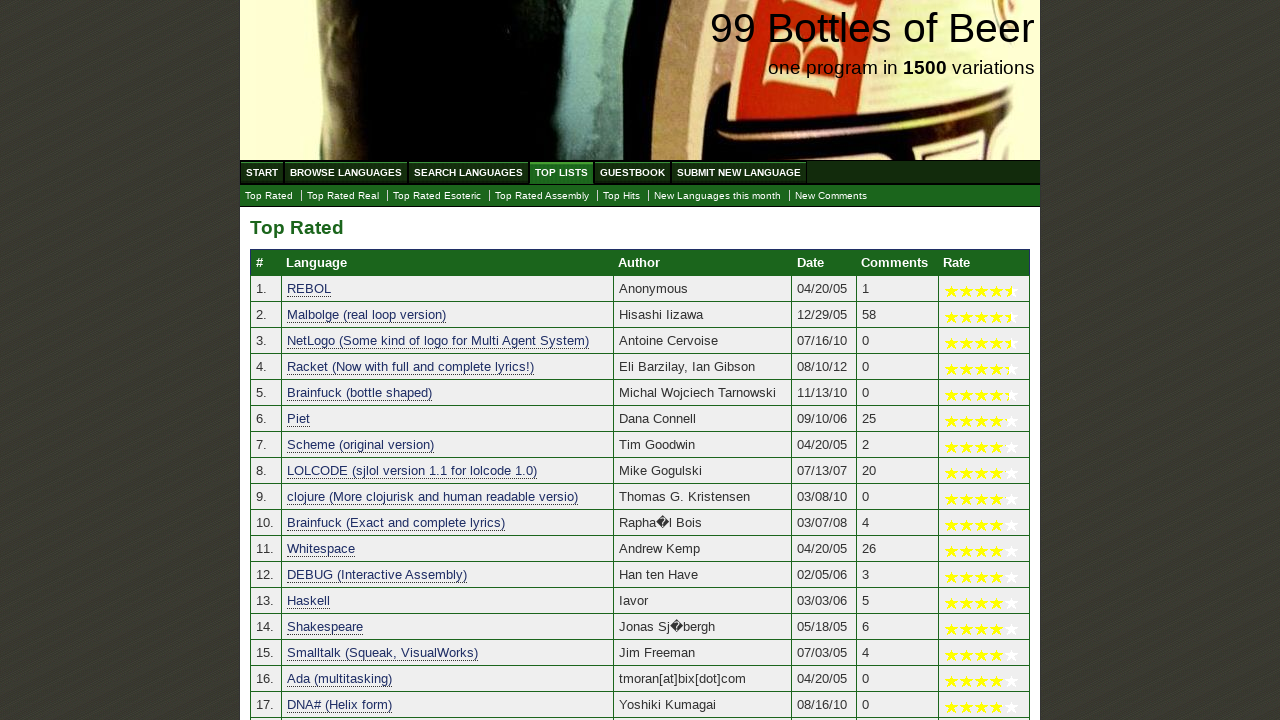

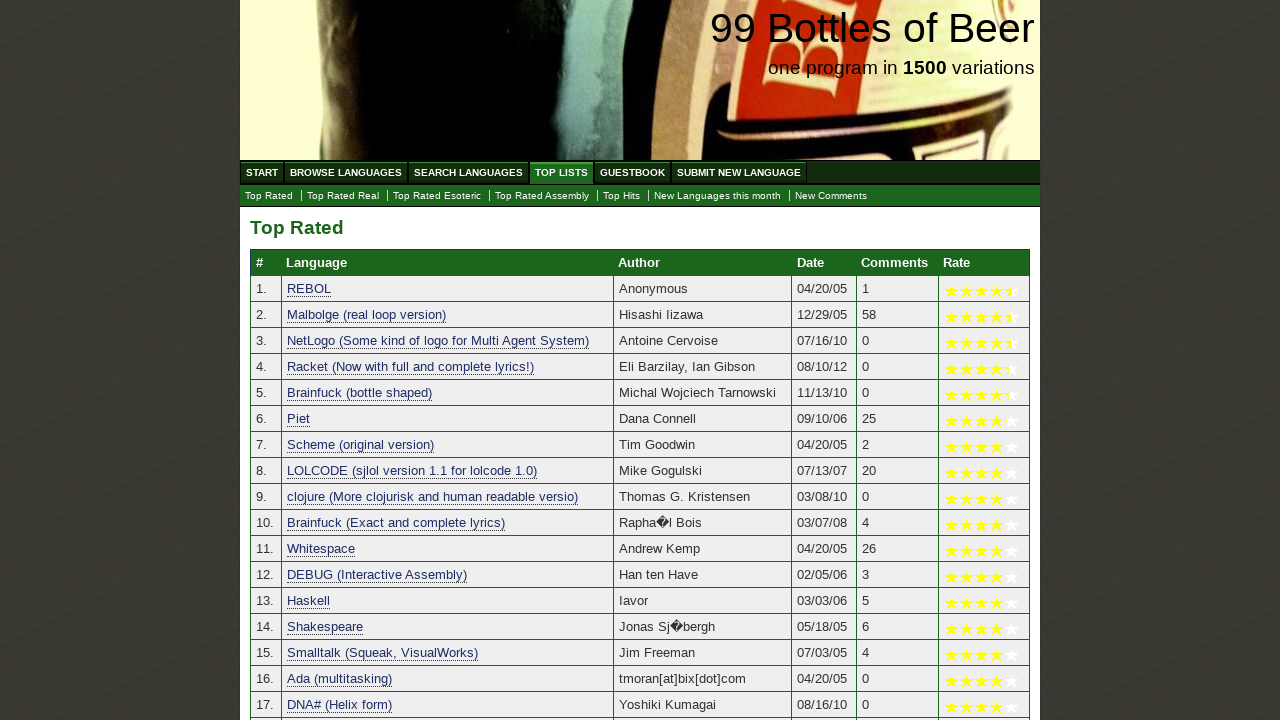